Tests human-like scrolling behavior on an infinite scroll page by performing multiple scroll operations and tracking scroll position changes.

Starting URL: https://quotes.toscrape.com/scroll

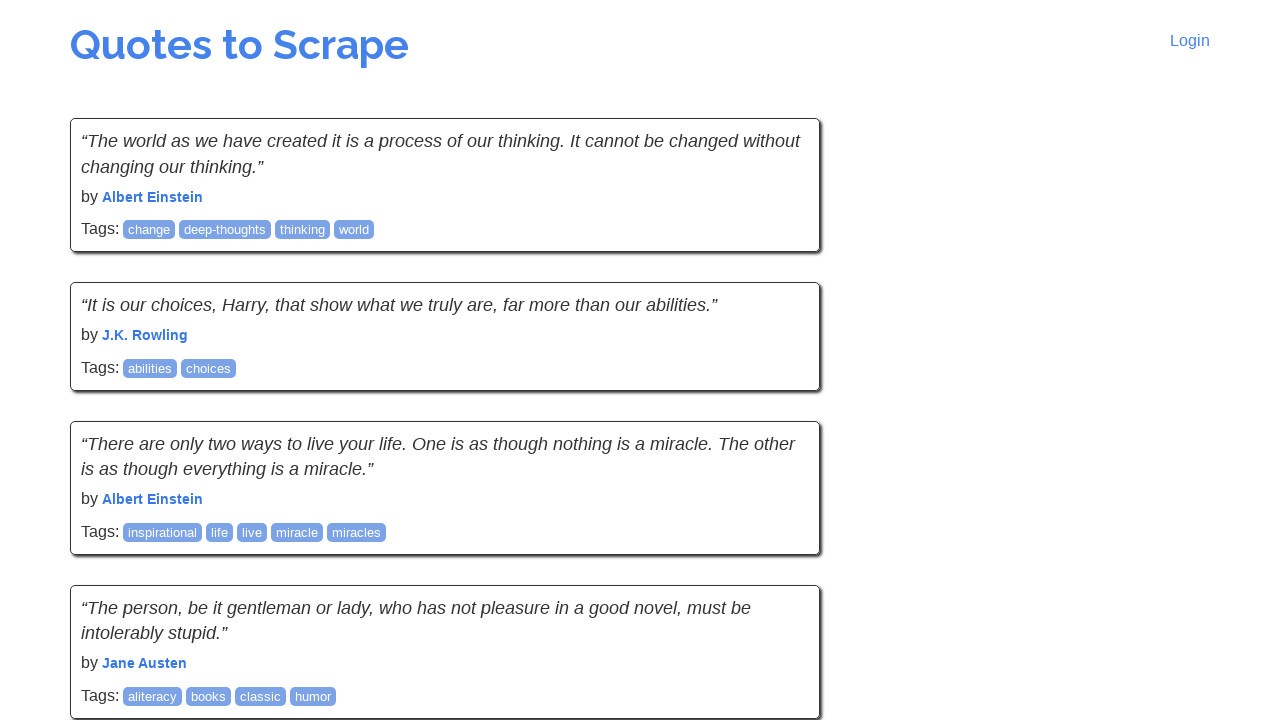

Initial quotes loaded on infinite scroll page
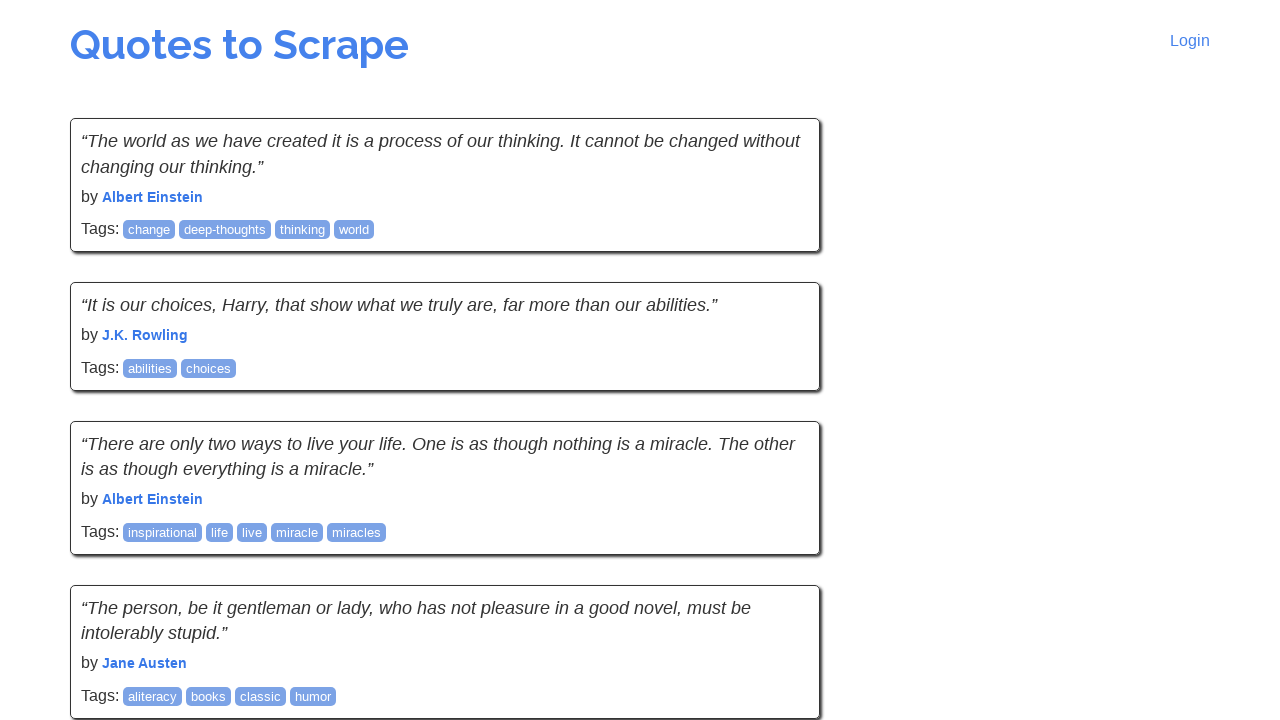

Retrieved initial scroll position: 0px
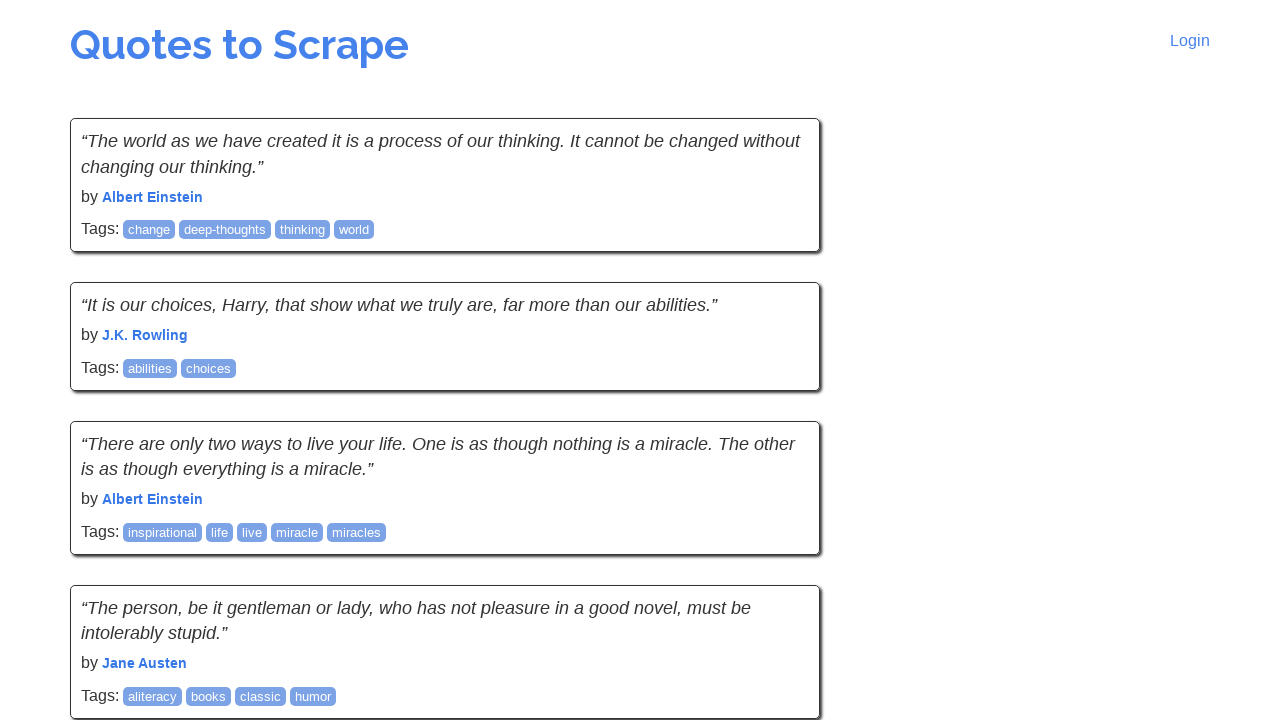

Scrolled down 895px using mouse wheel to simulate human scrolling
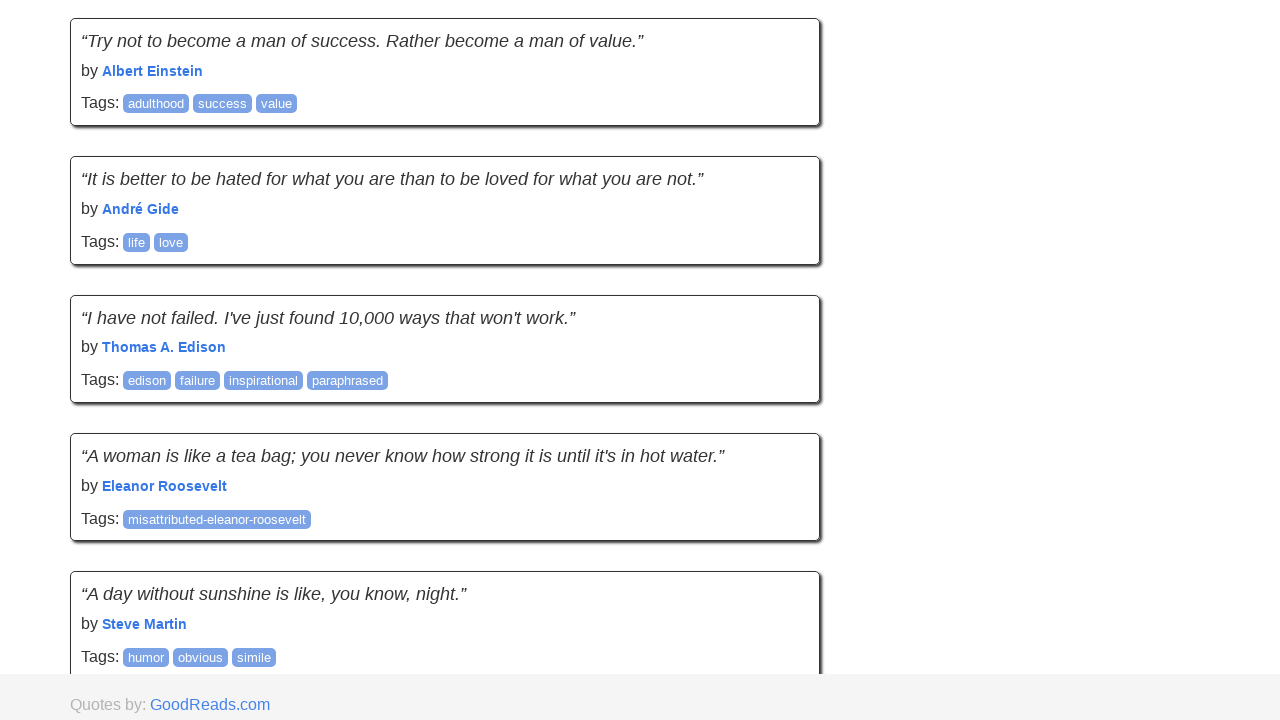

Waited 500ms for new content to load
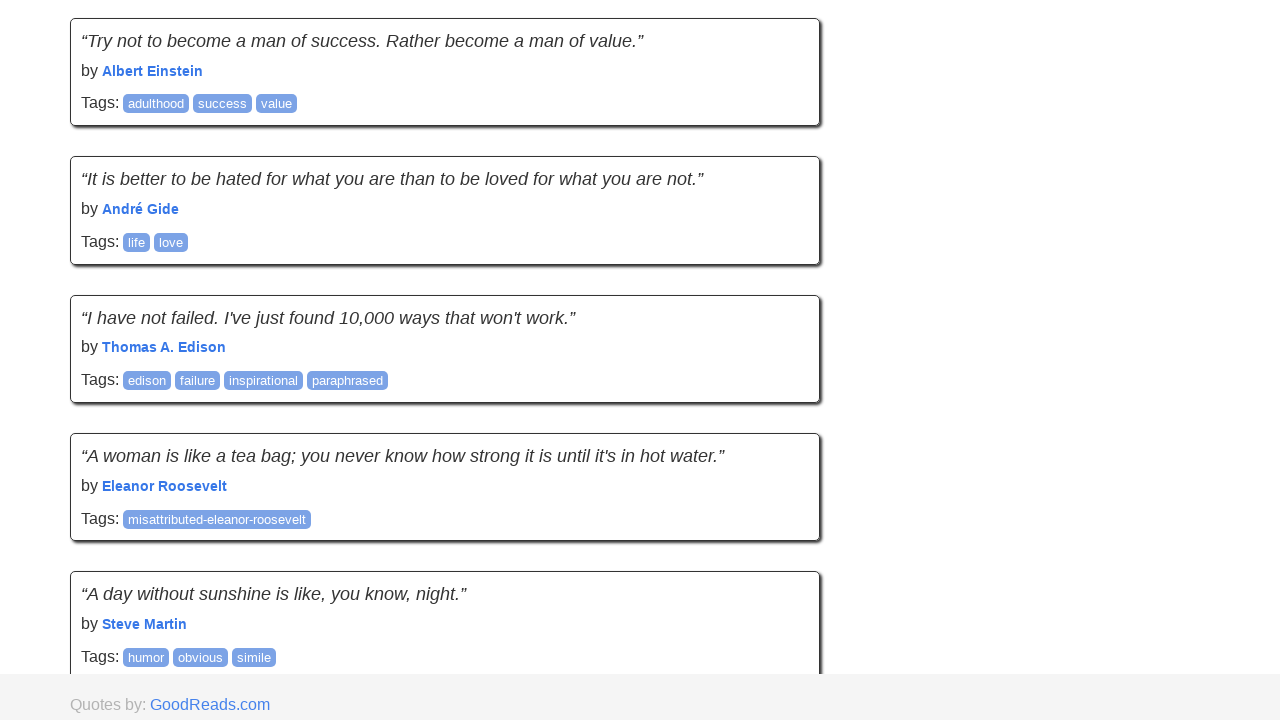

Retrieved final scroll position: 895px
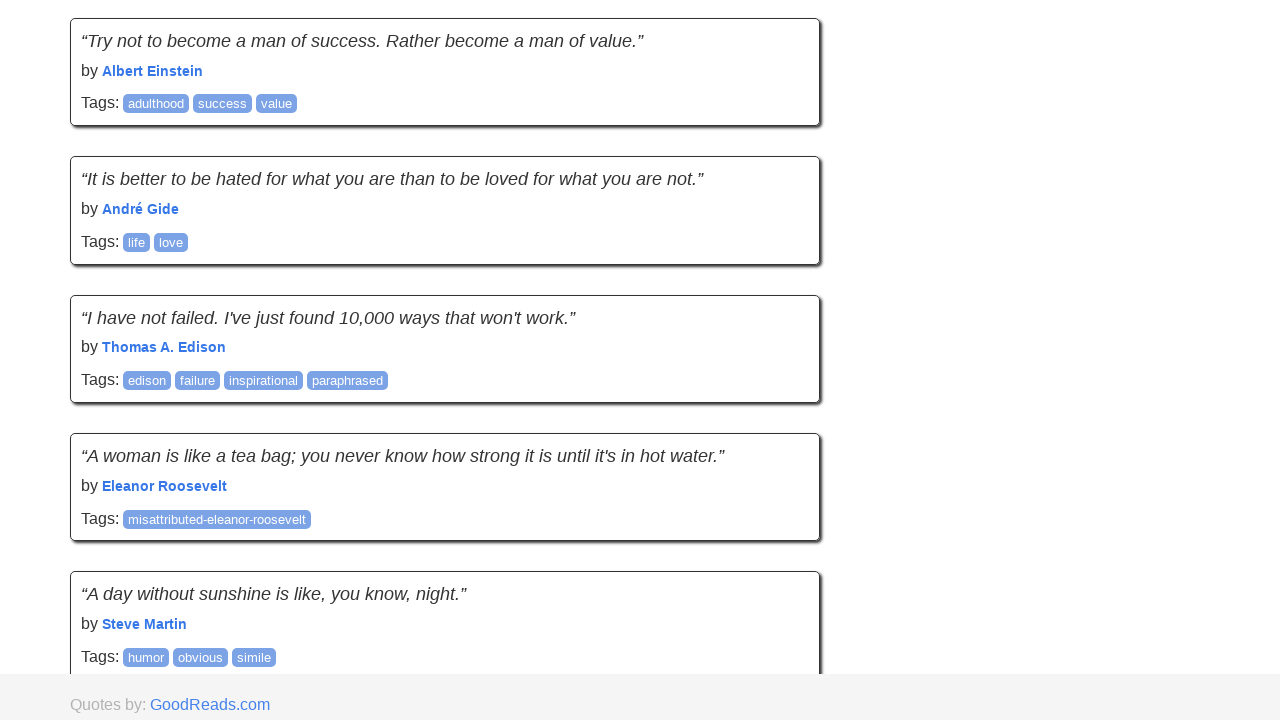

Retrieved initial scroll position: 895px
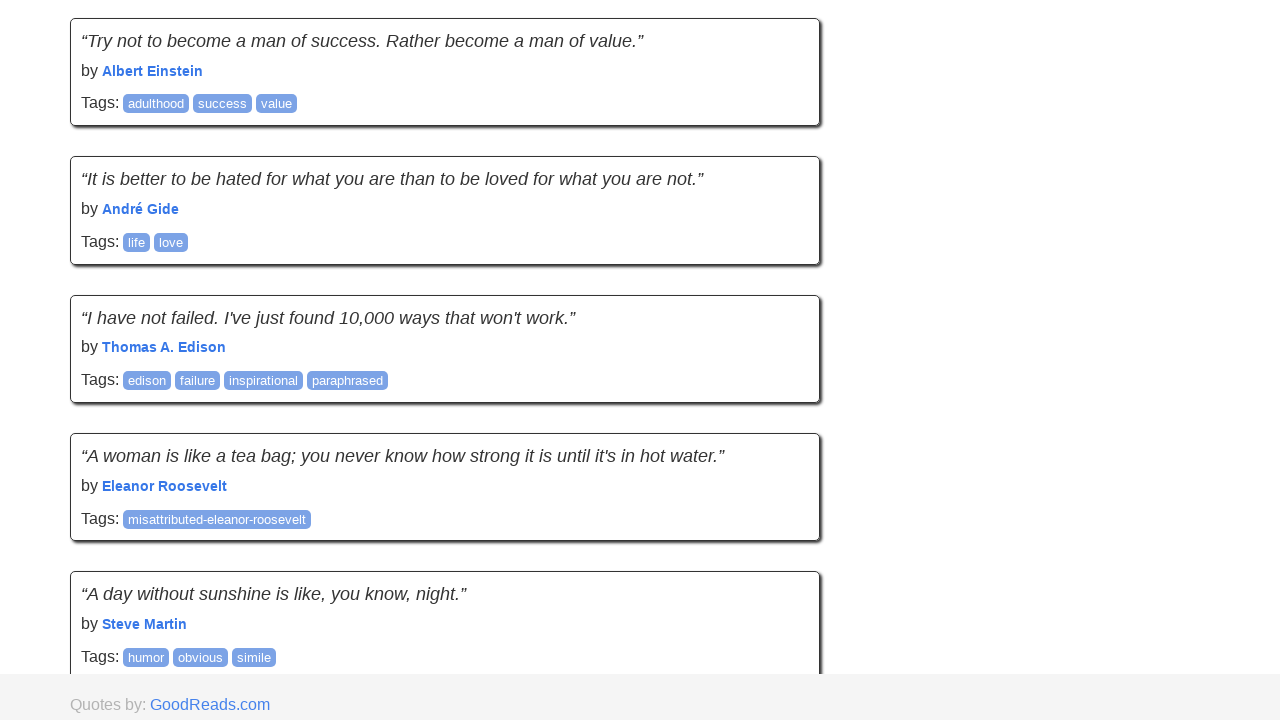

Scrolled down 895px using mouse wheel to simulate human scrolling
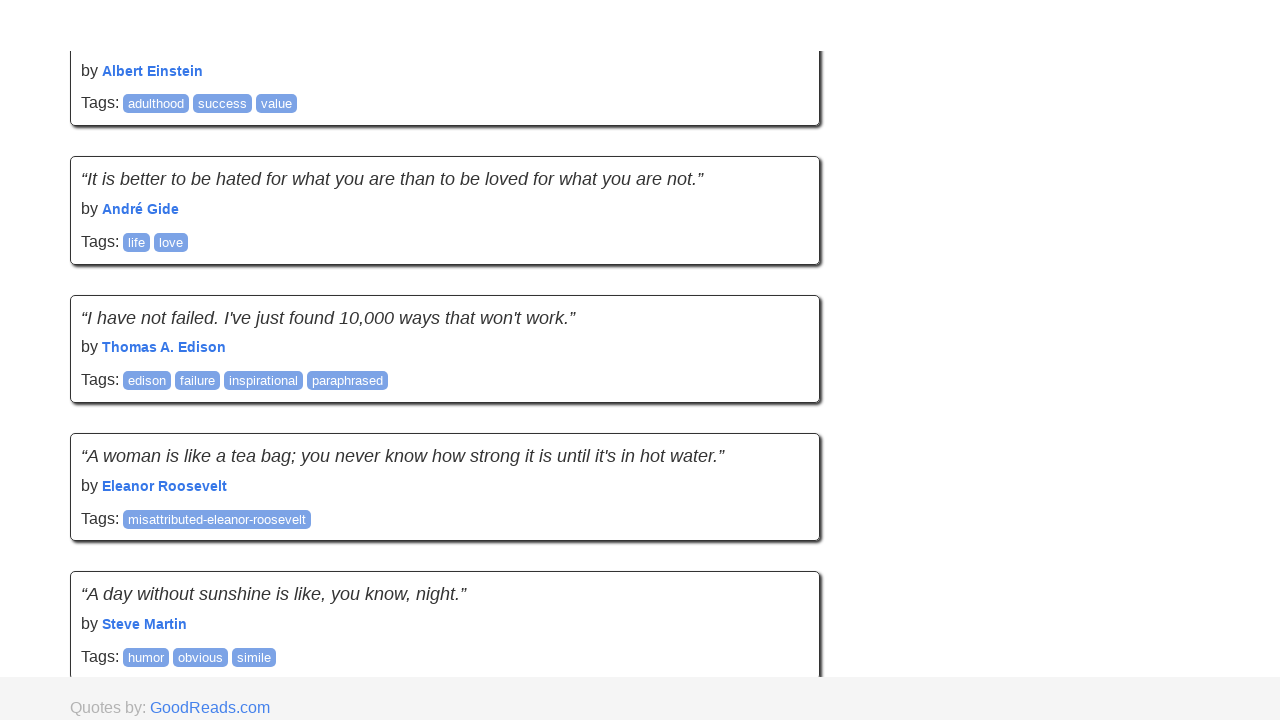

Waited 500ms for new content to load
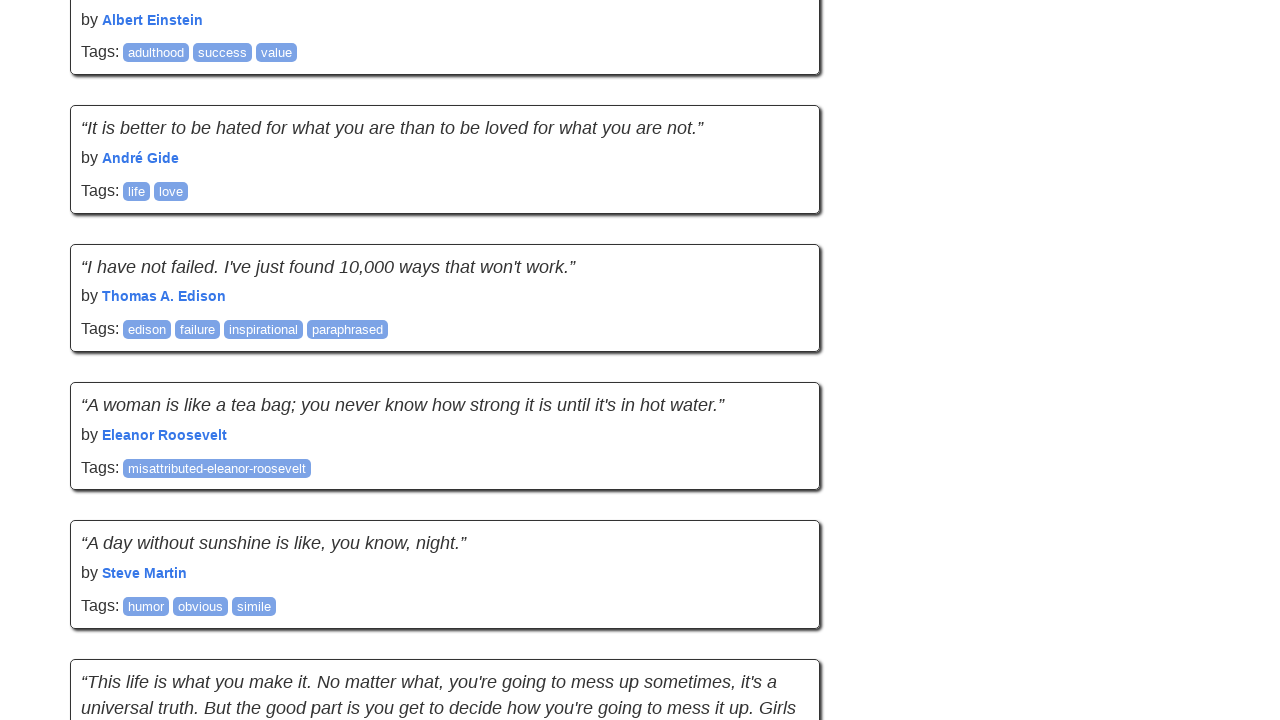

Retrieved final scroll position: 946px
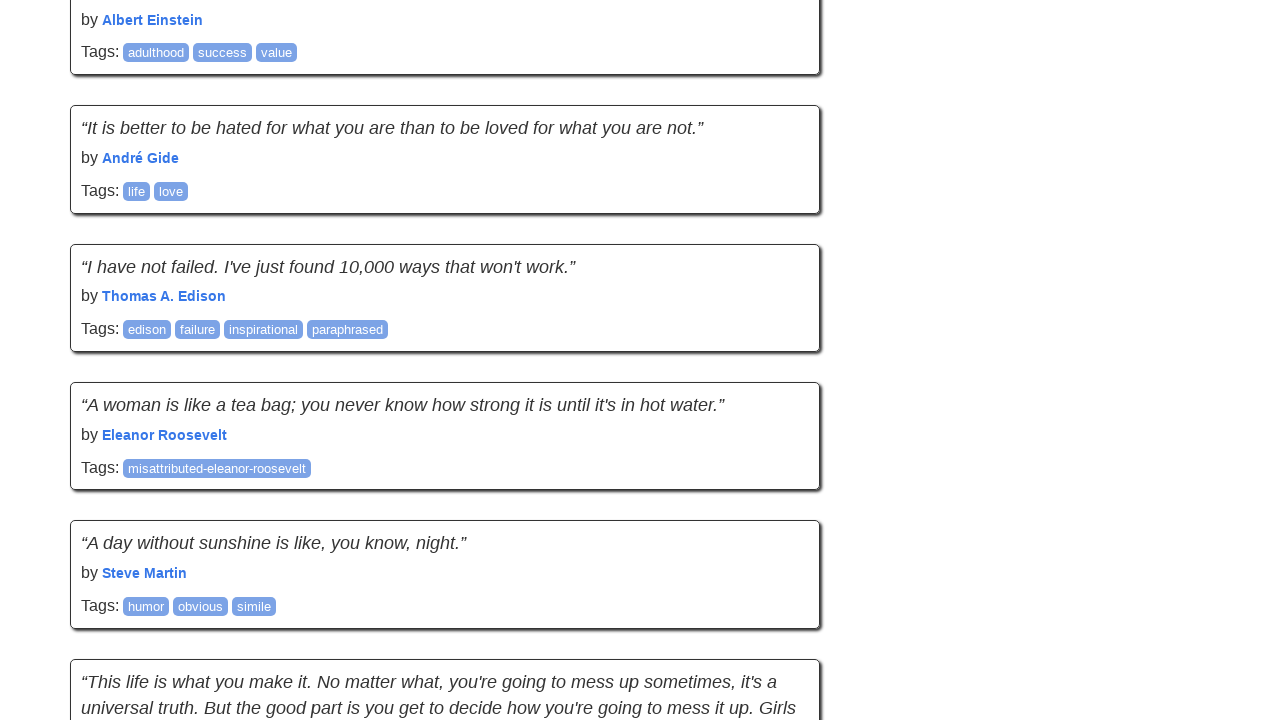

Retrieved initial scroll position: 946px
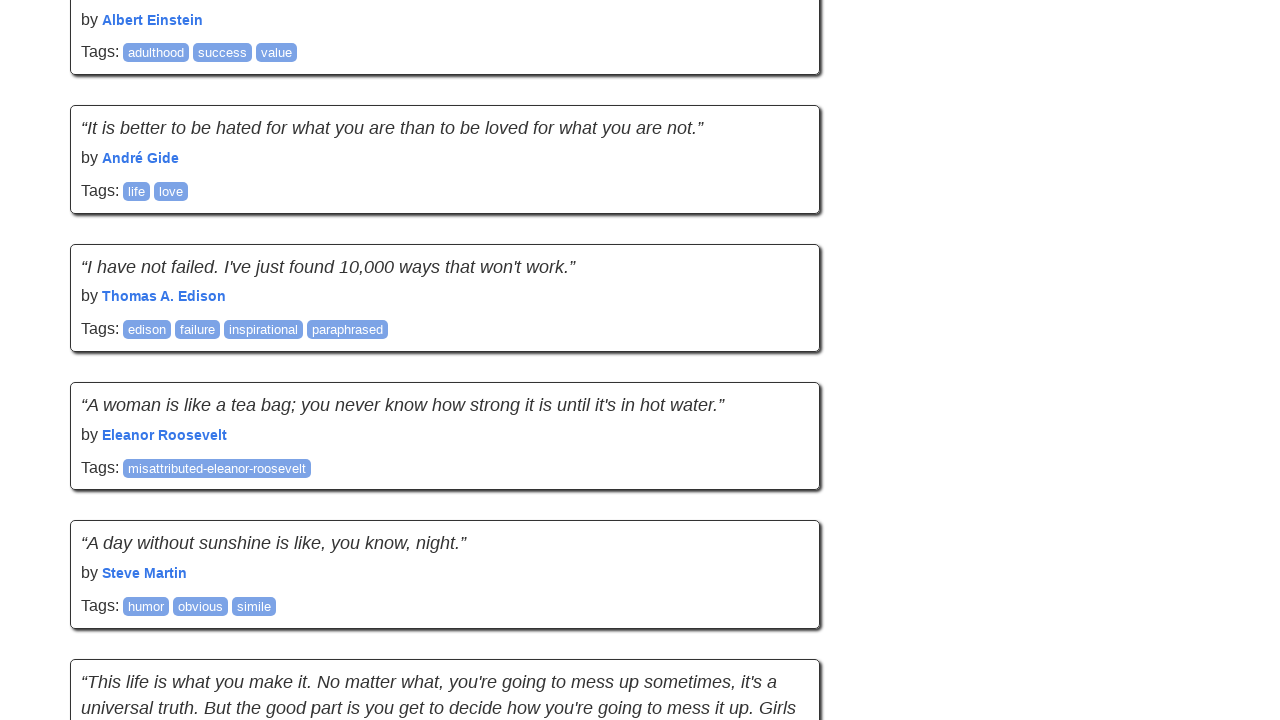

Scrolled down 895px using mouse wheel to simulate human scrolling
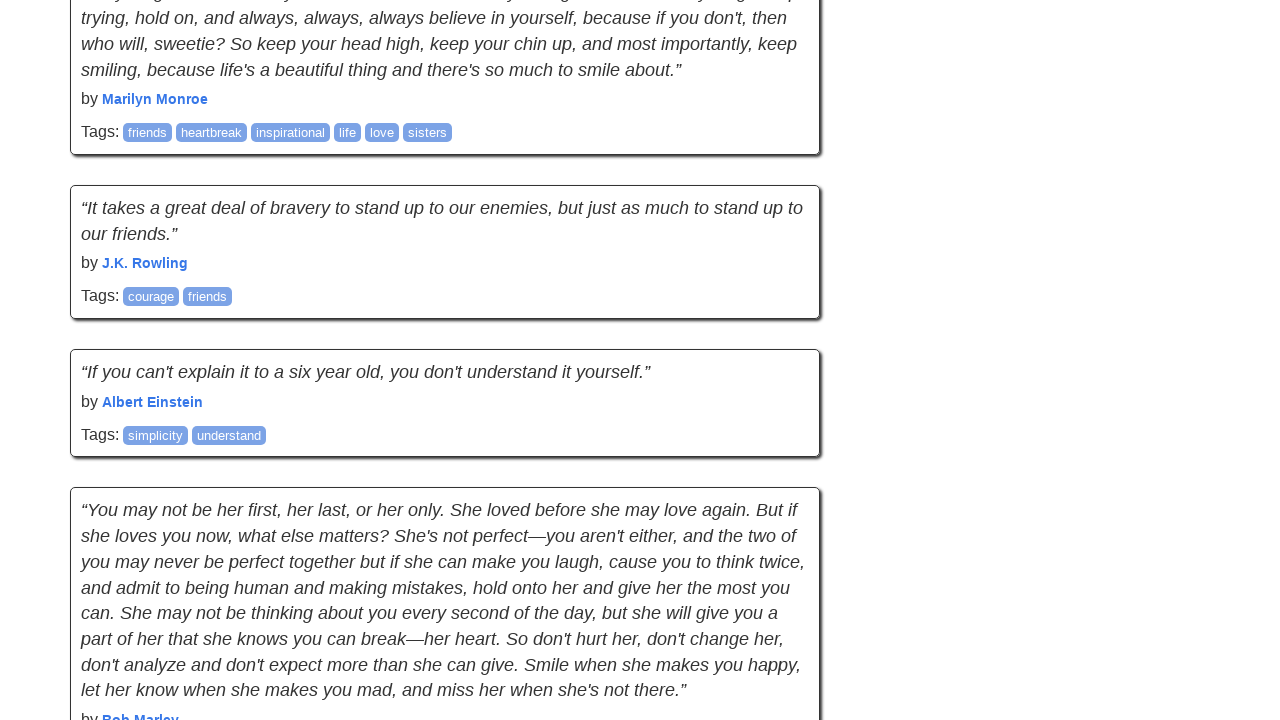

Waited 500ms for new content to load
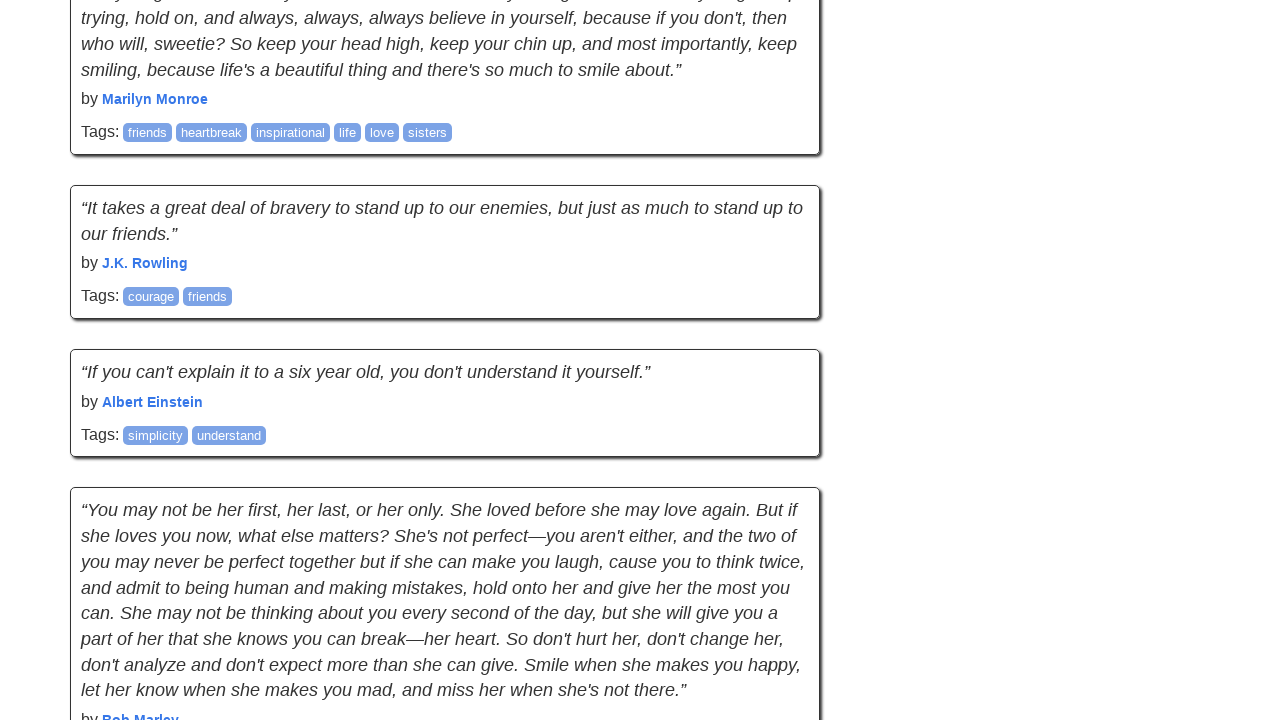

Retrieved final scroll position: 1841px
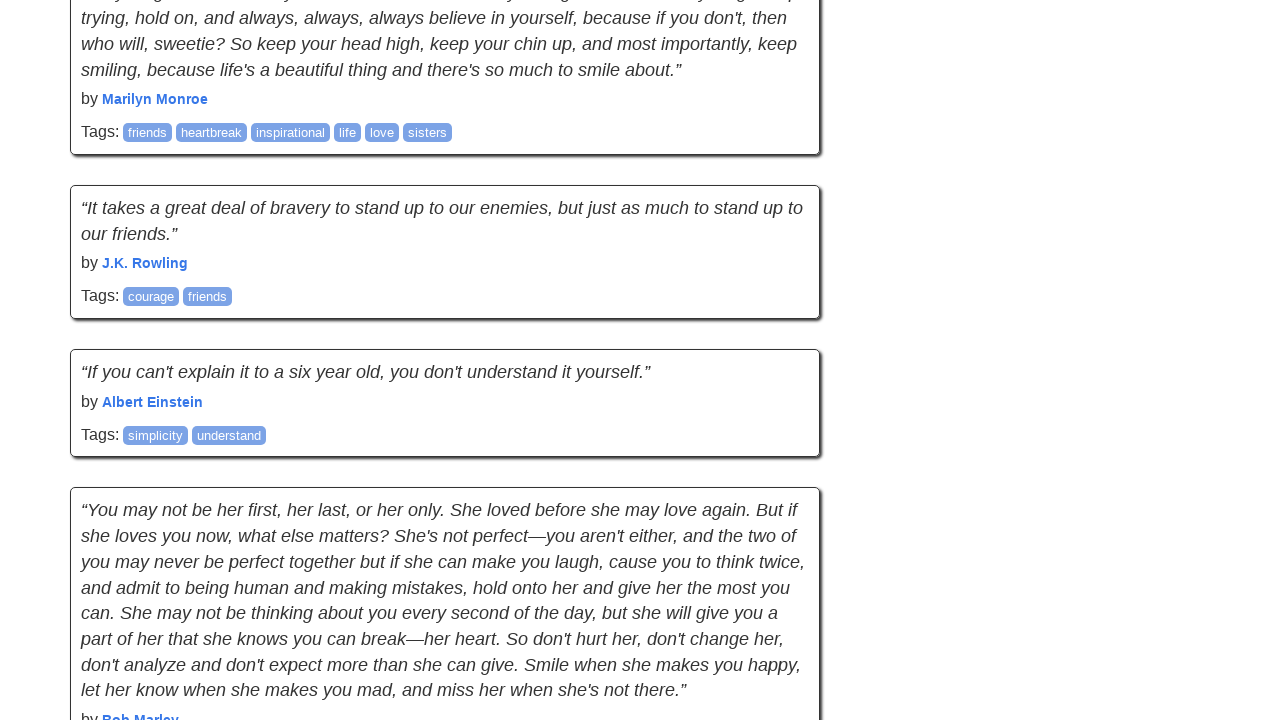

Retrieved initial scroll position: 1841px
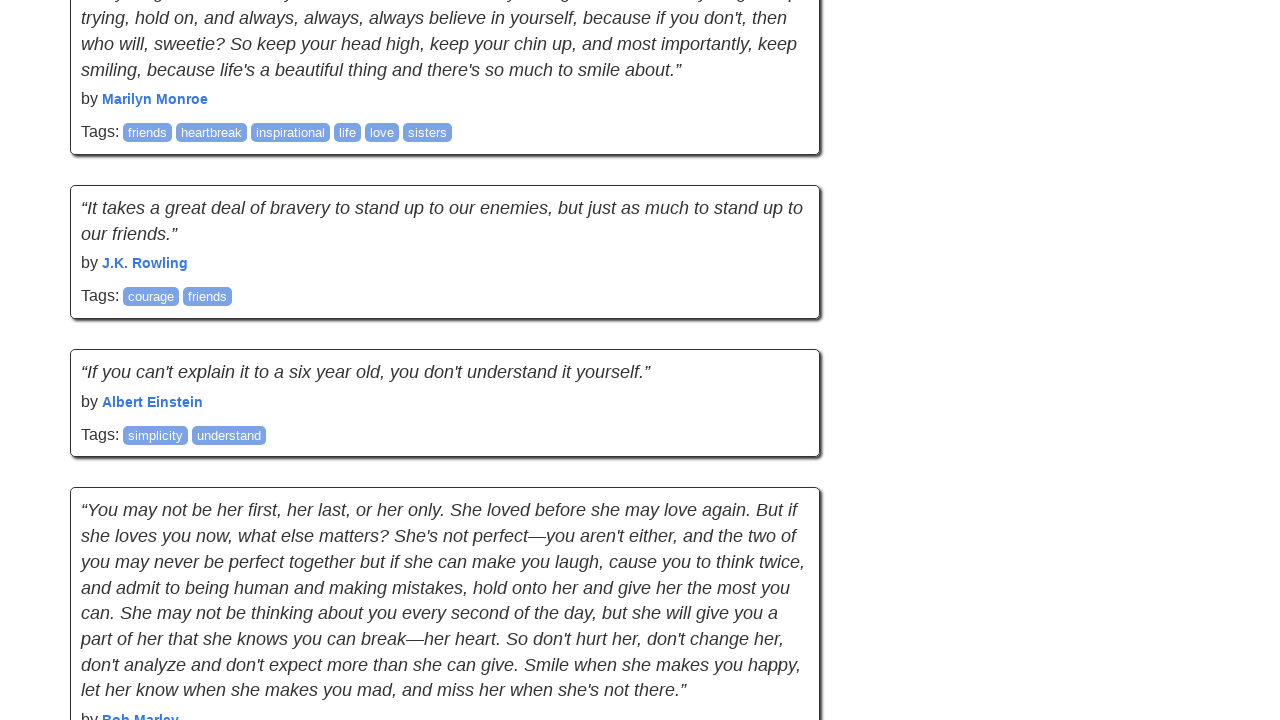

Scrolled down 895px using mouse wheel to simulate human scrolling
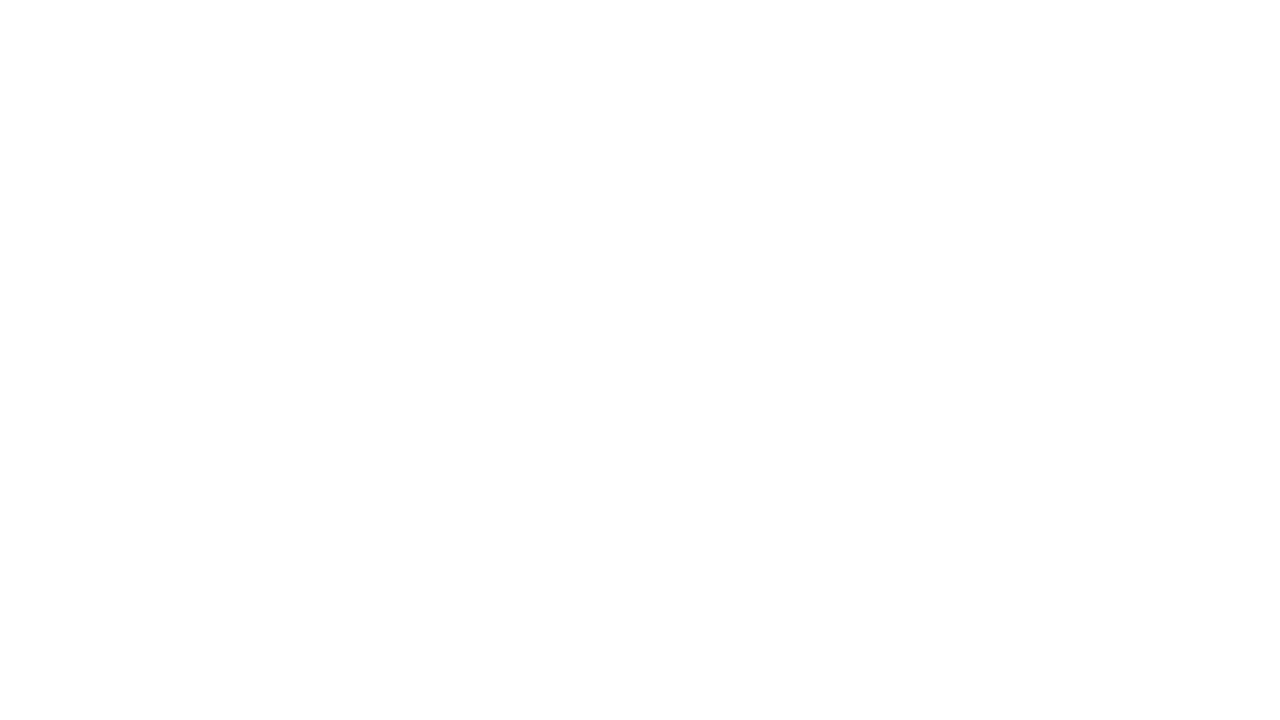

Waited 500ms for new content to load
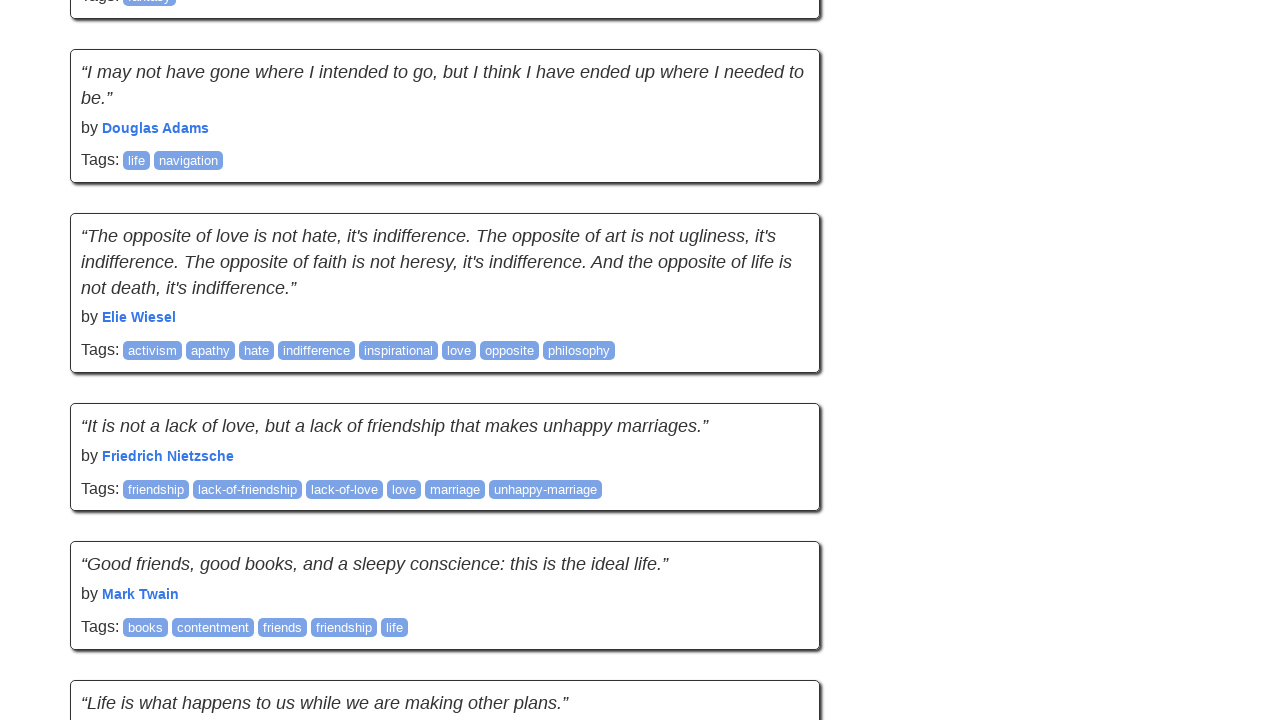

Retrieved final scroll position: 2736px
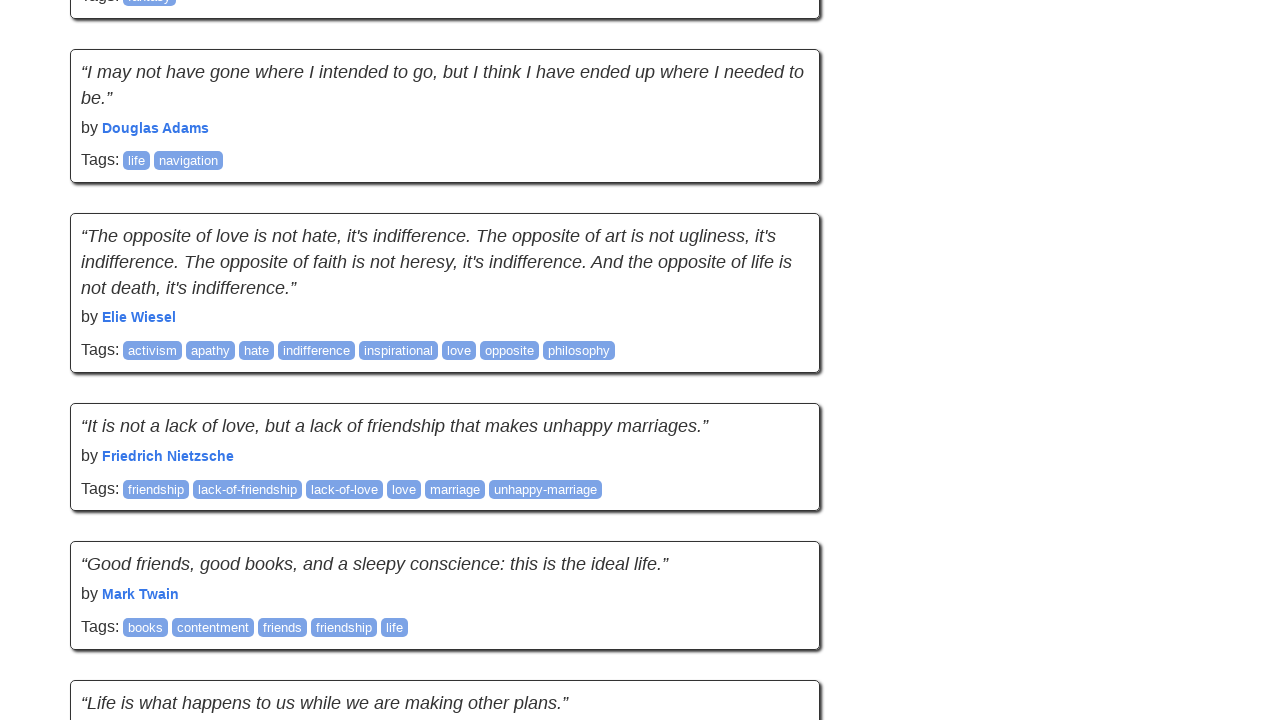

Retrieved initial scroll position: 2736px
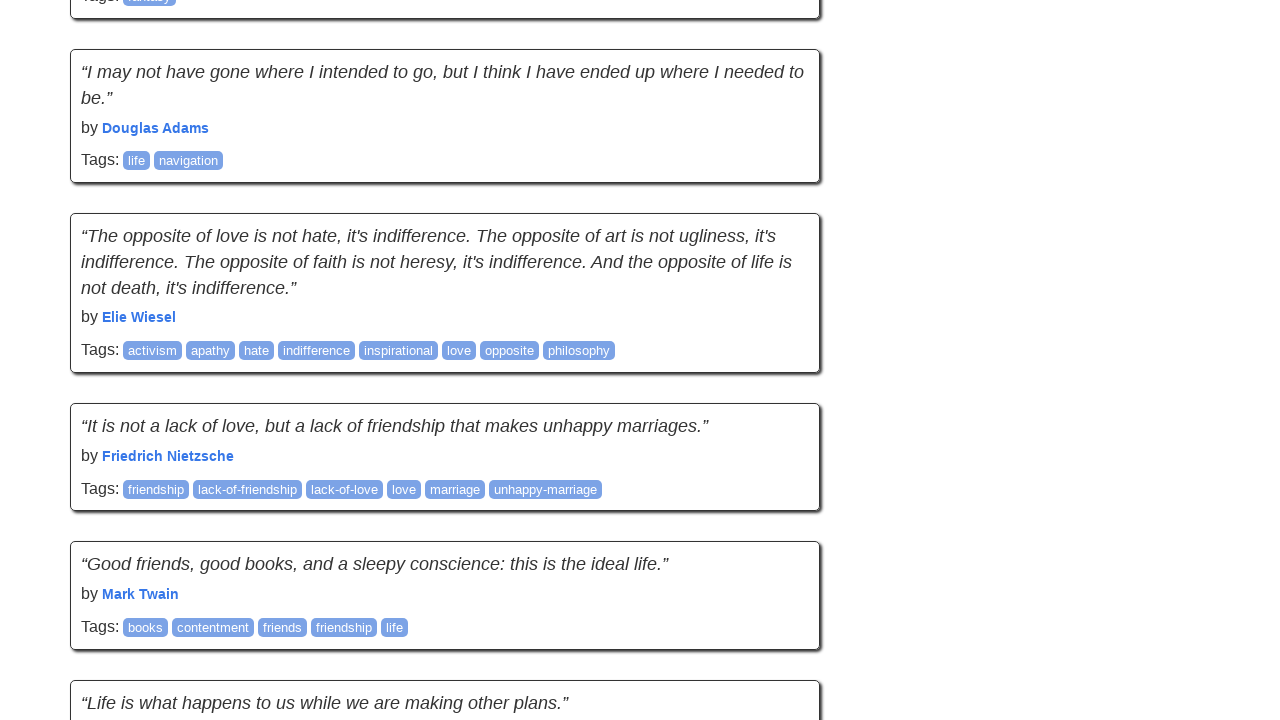

Scrolled down 895px using mouse wheel to simulate human scrolling
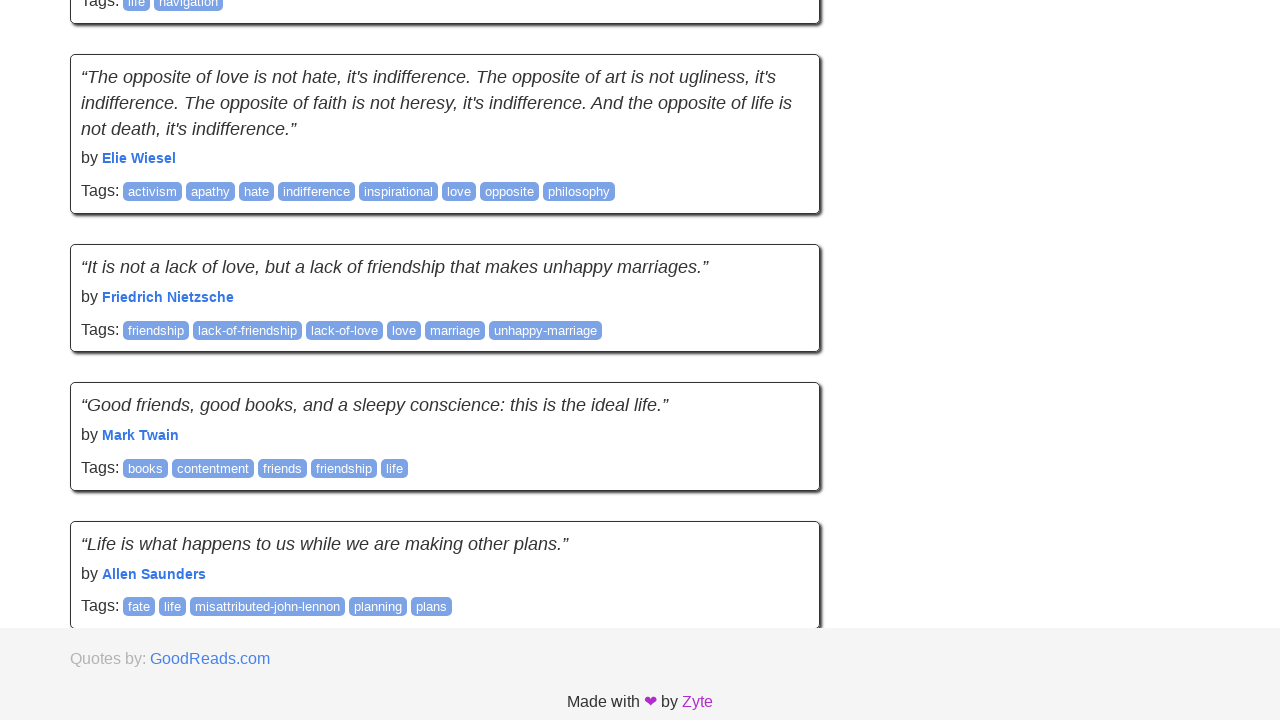

Waited 500ms for new content to load
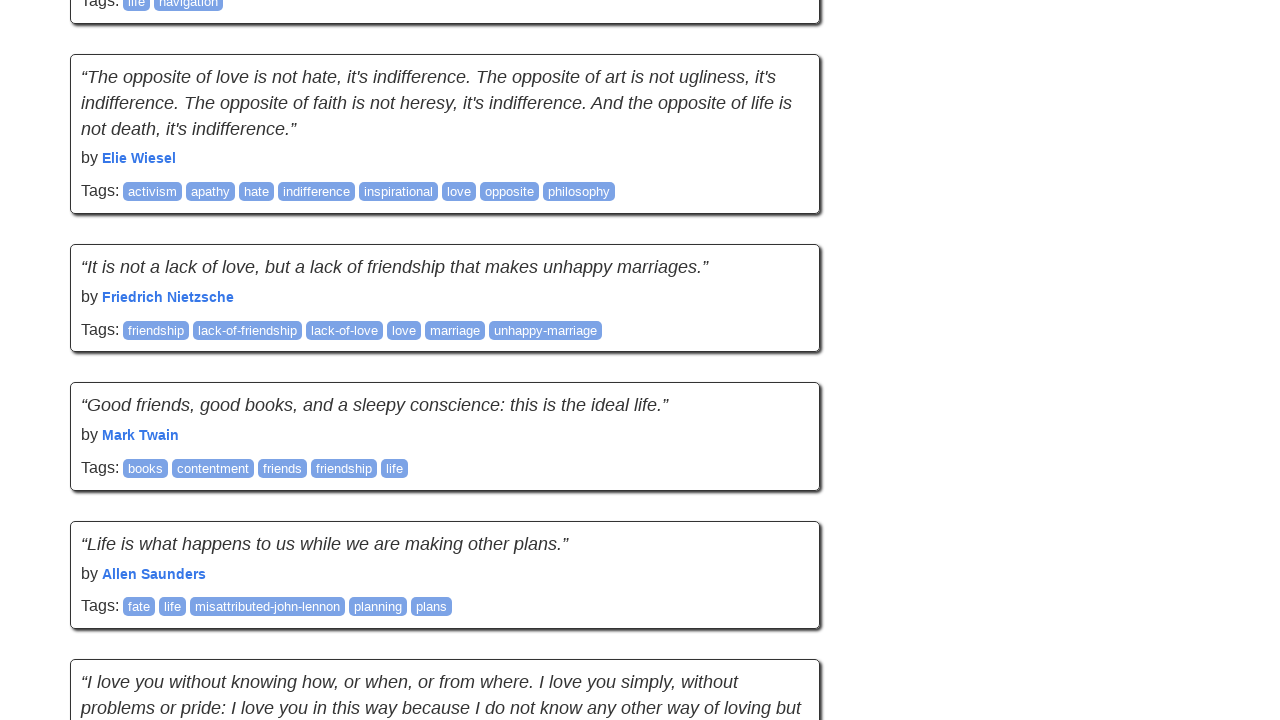

Retrieved final scroll position: 2895px
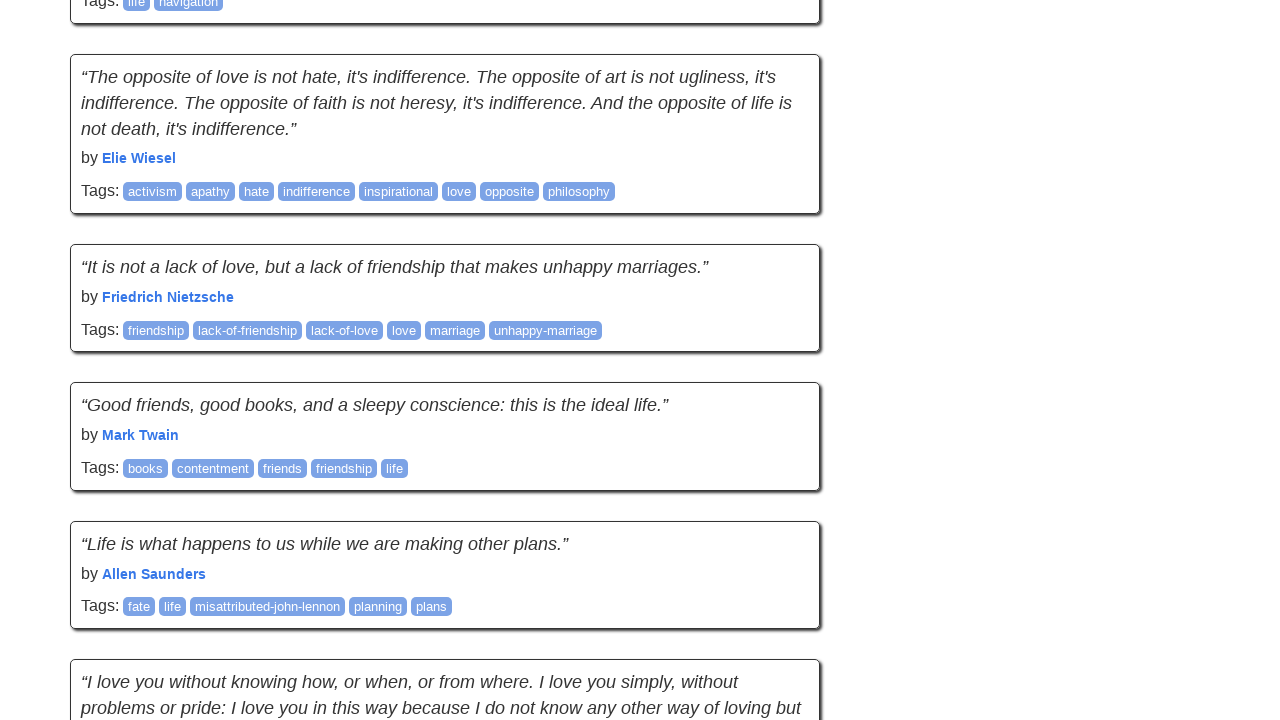

Confirmed all lazy-loaded quotes are attached after scrolling sequence
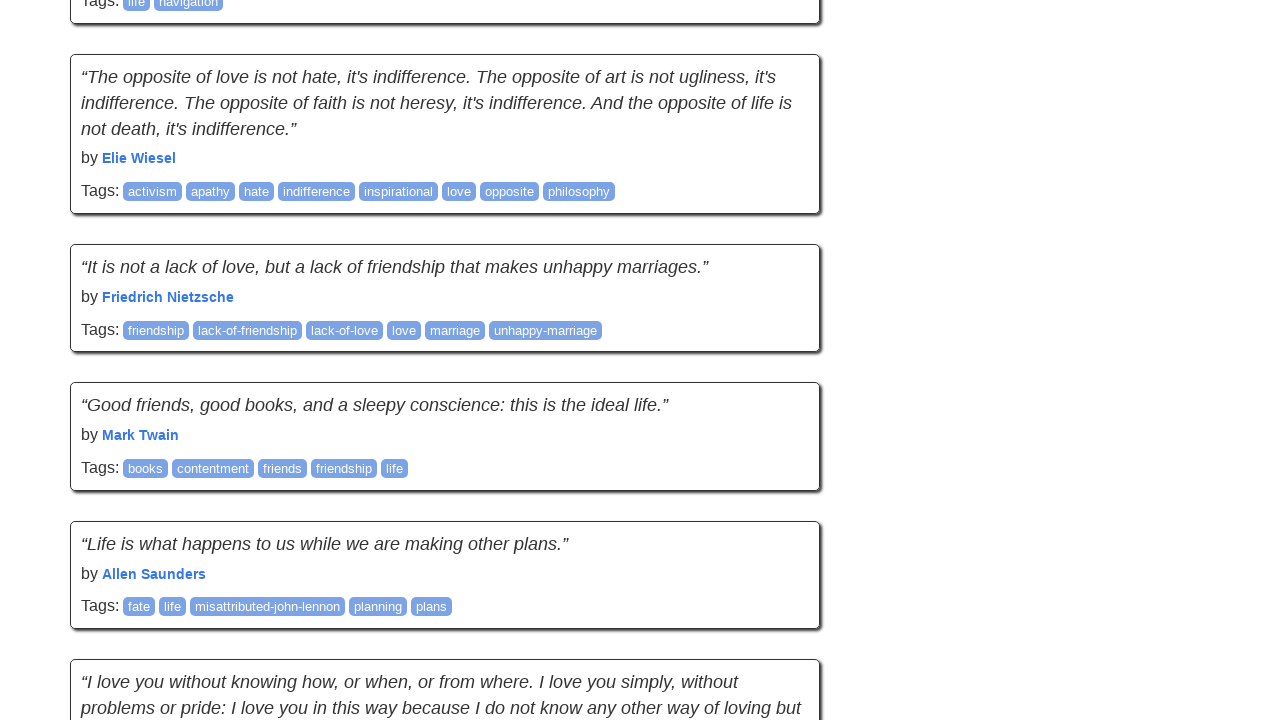

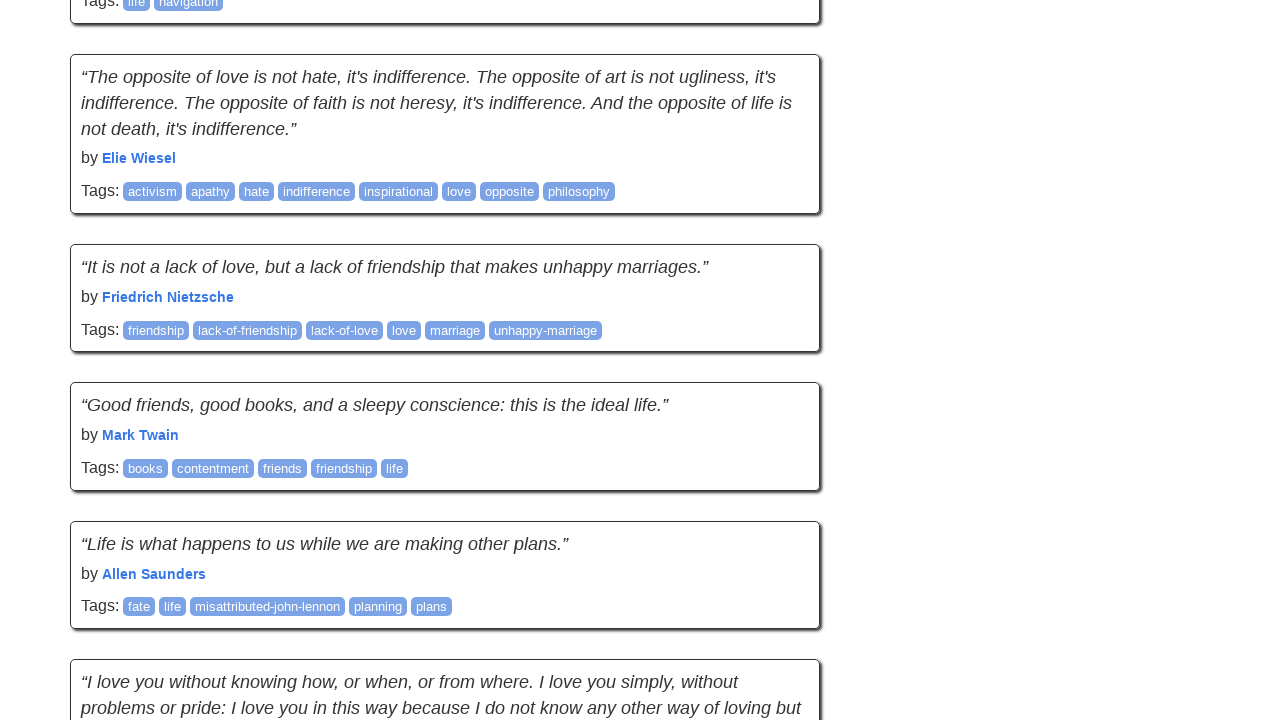